Tests todo list functionality by creating tasks, deleting a task, marking tasks as completed, and clearing completed tasks

Starting URL: http://todomvc4tasj.herokuapp.com/

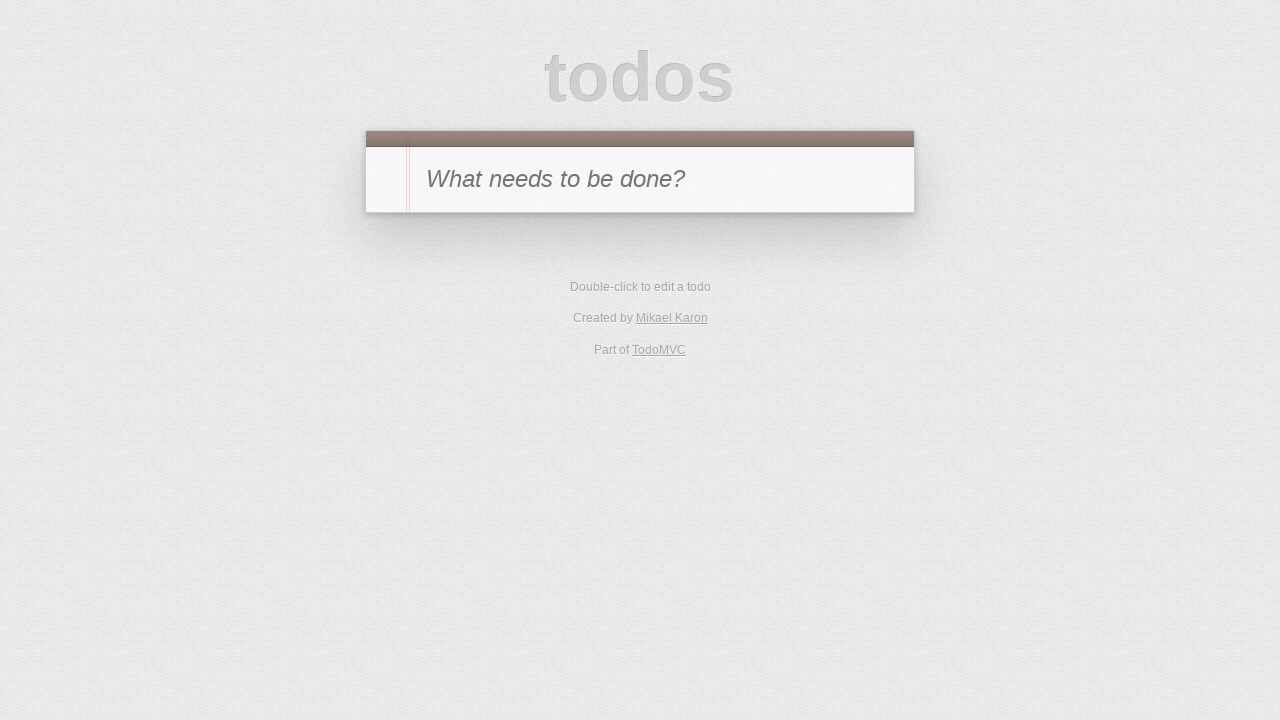

Filled task1 into new todo input field on #new-todo
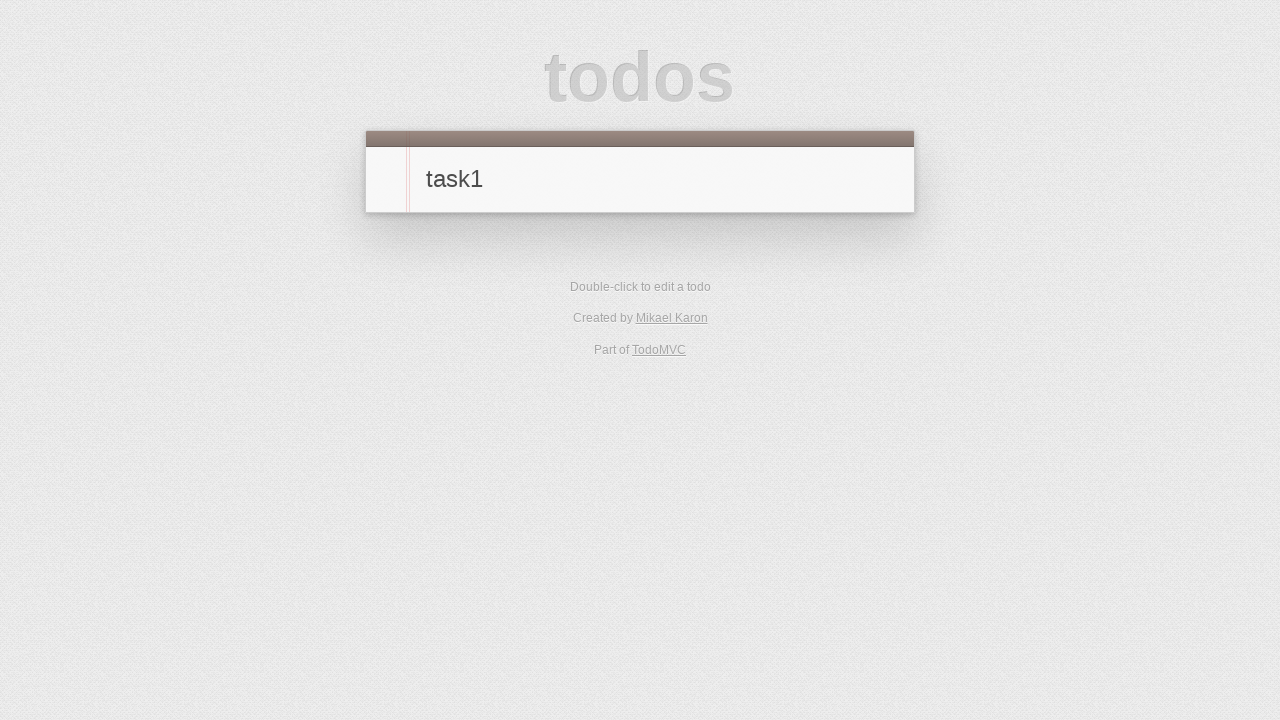

Pressed Enter to add task1 on #new-todo
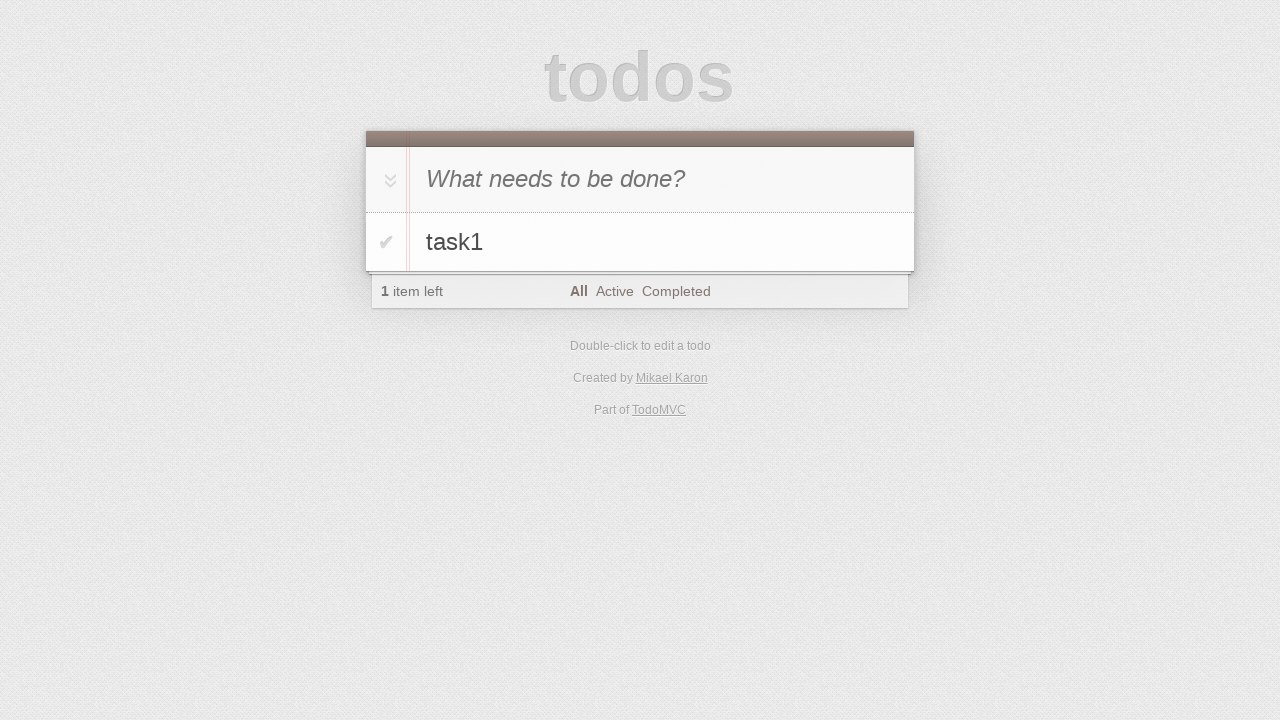

Filled task2 into new todo input field on #new-todo
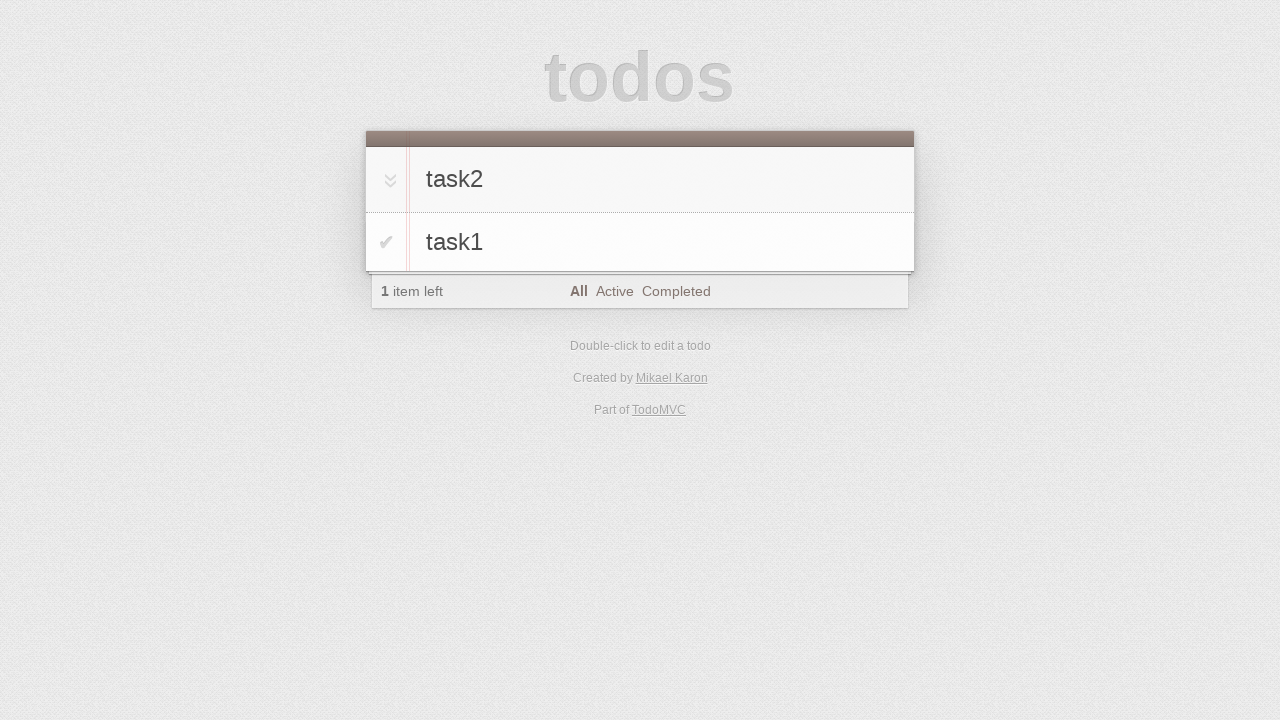

Pressed Enter to add task2 on #new-todo
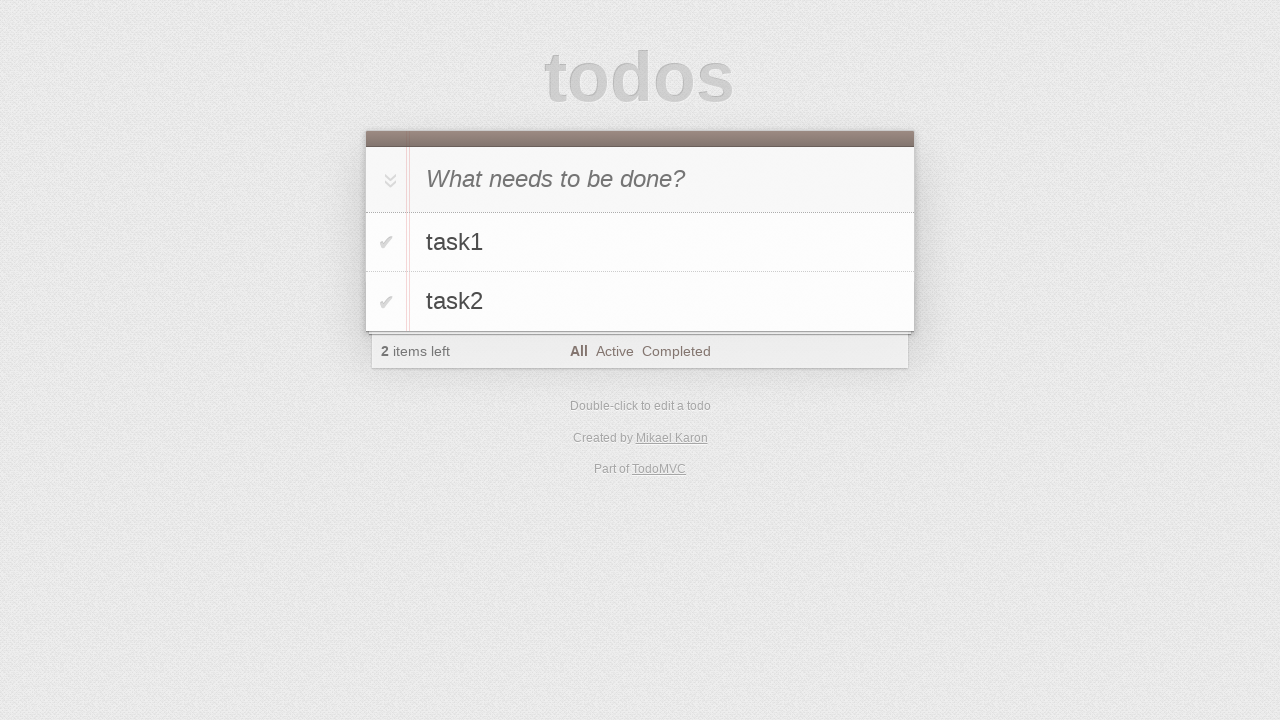

Filled task3 into new todo input field on #new-todo
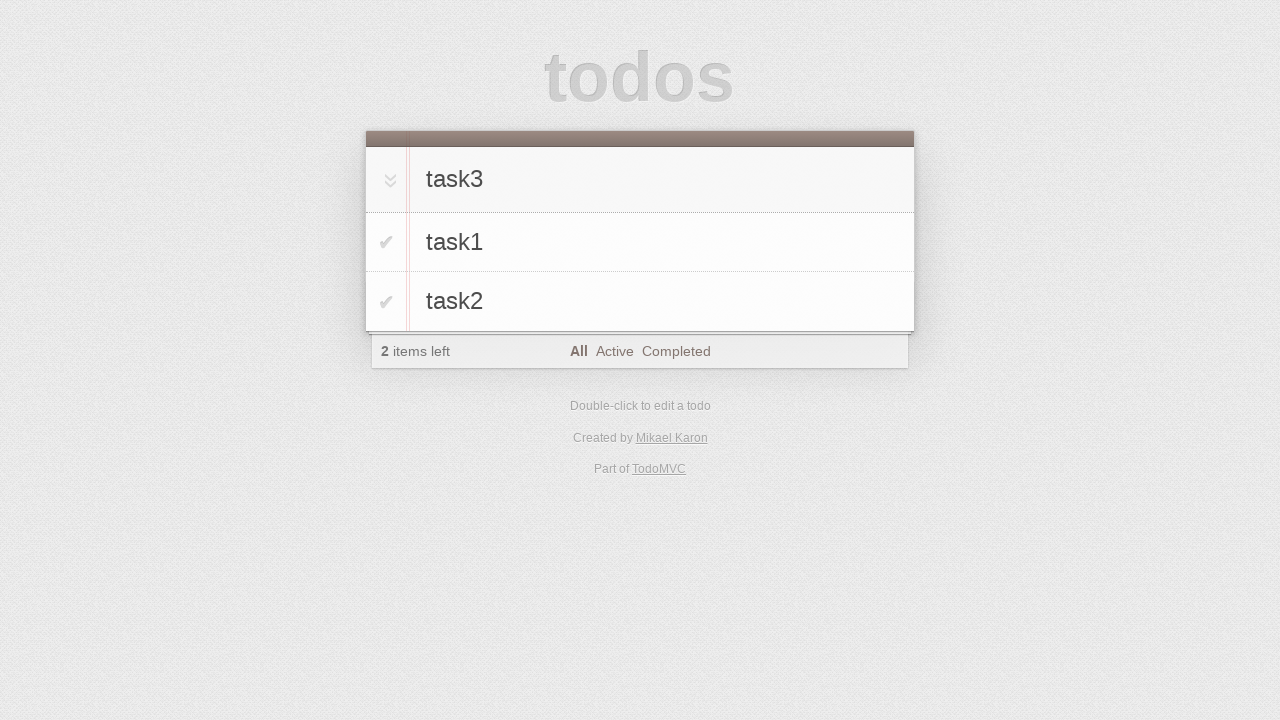

Pressed Enter to add task3 on #new-todo
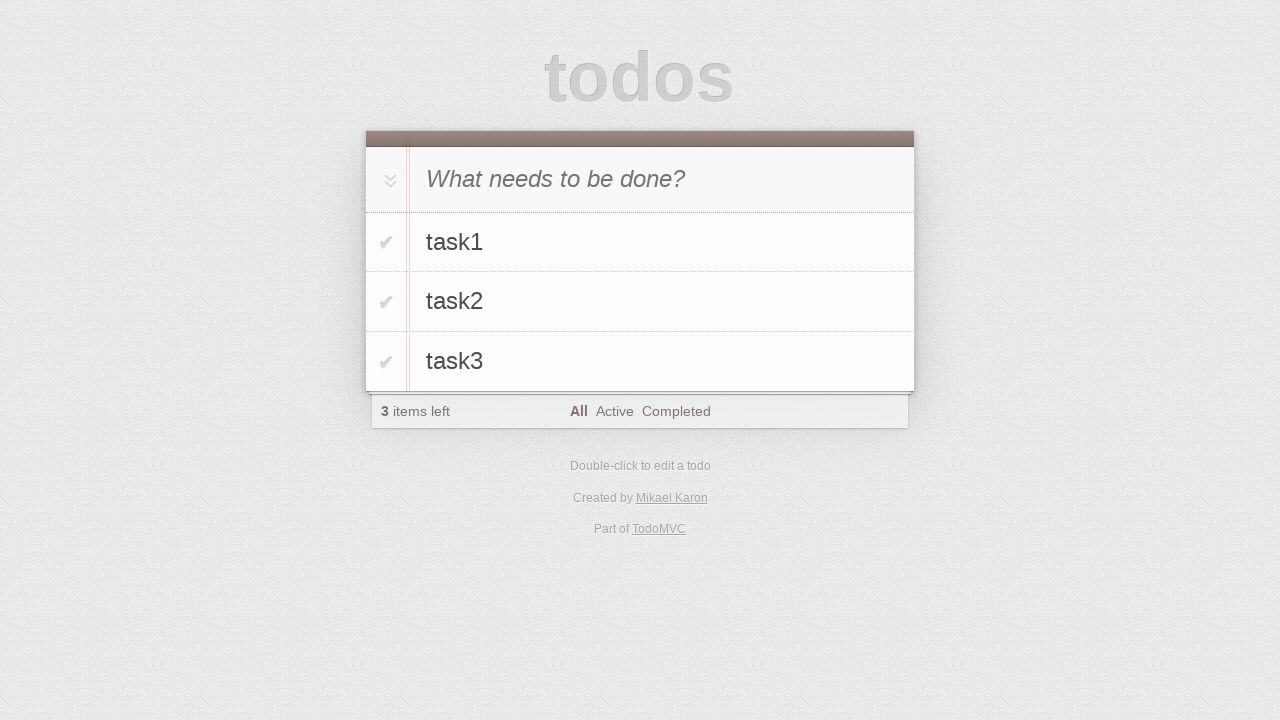

Filled task4 into new todo input field on #new-todo
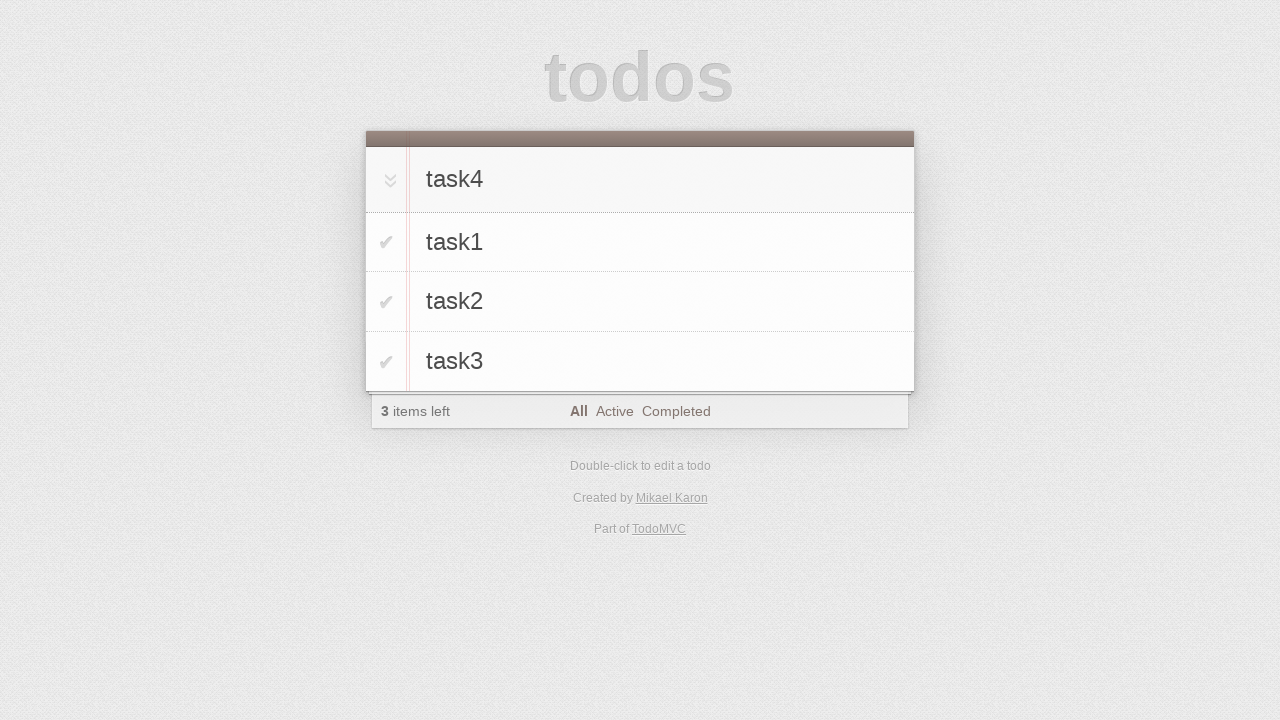

Pressed Enter to add task4 on #new-todo
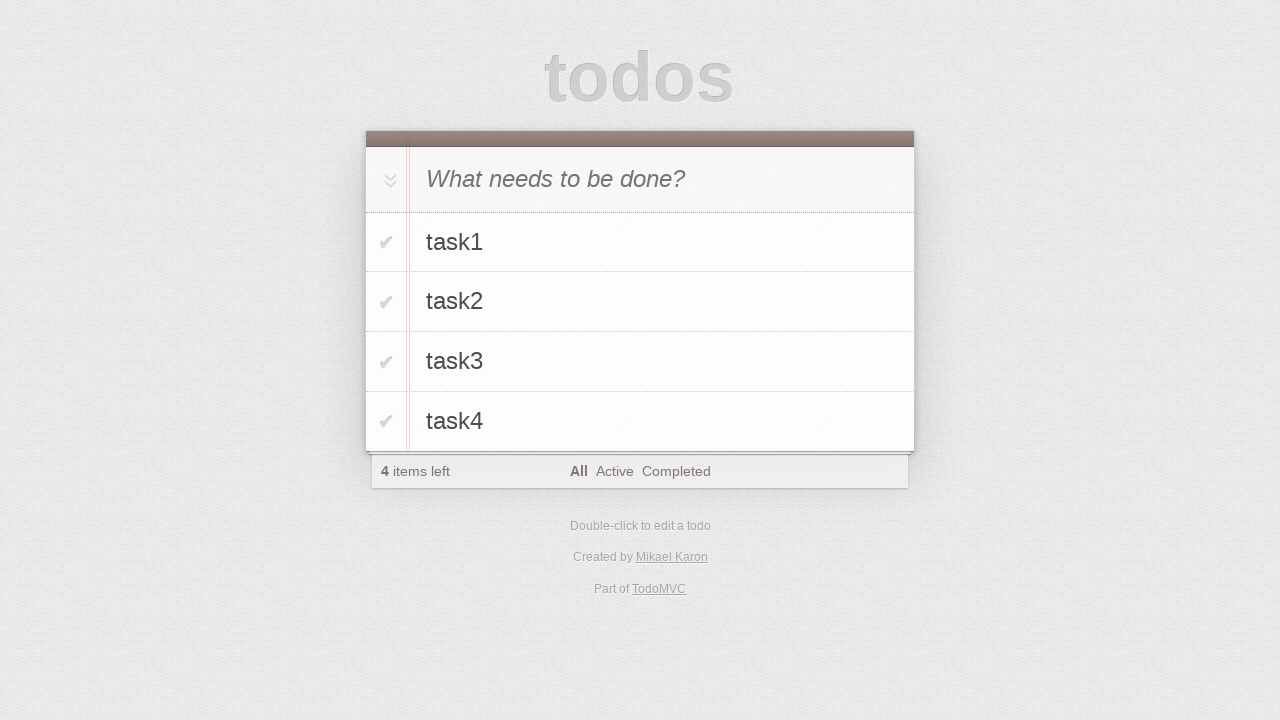

Located task2 (second task in list)
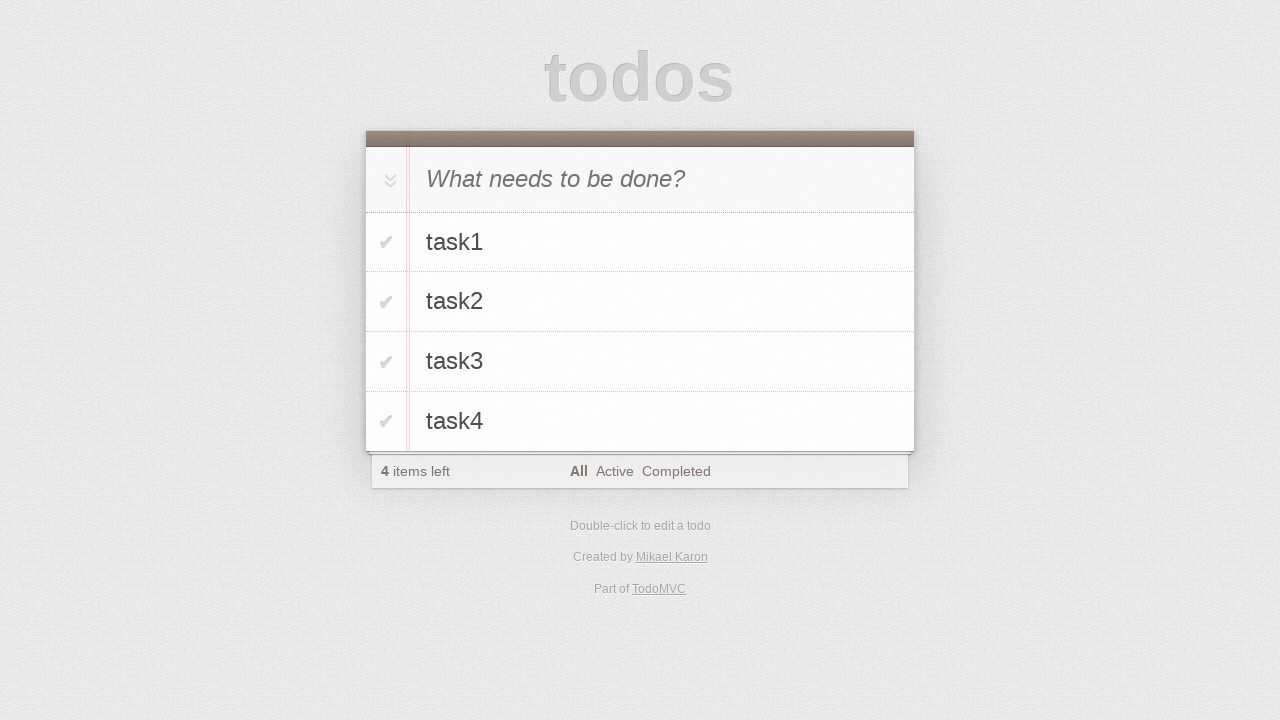

Hovered over task2 to reveal destroy button at (640, 302) on #todo-list li >> nth=1
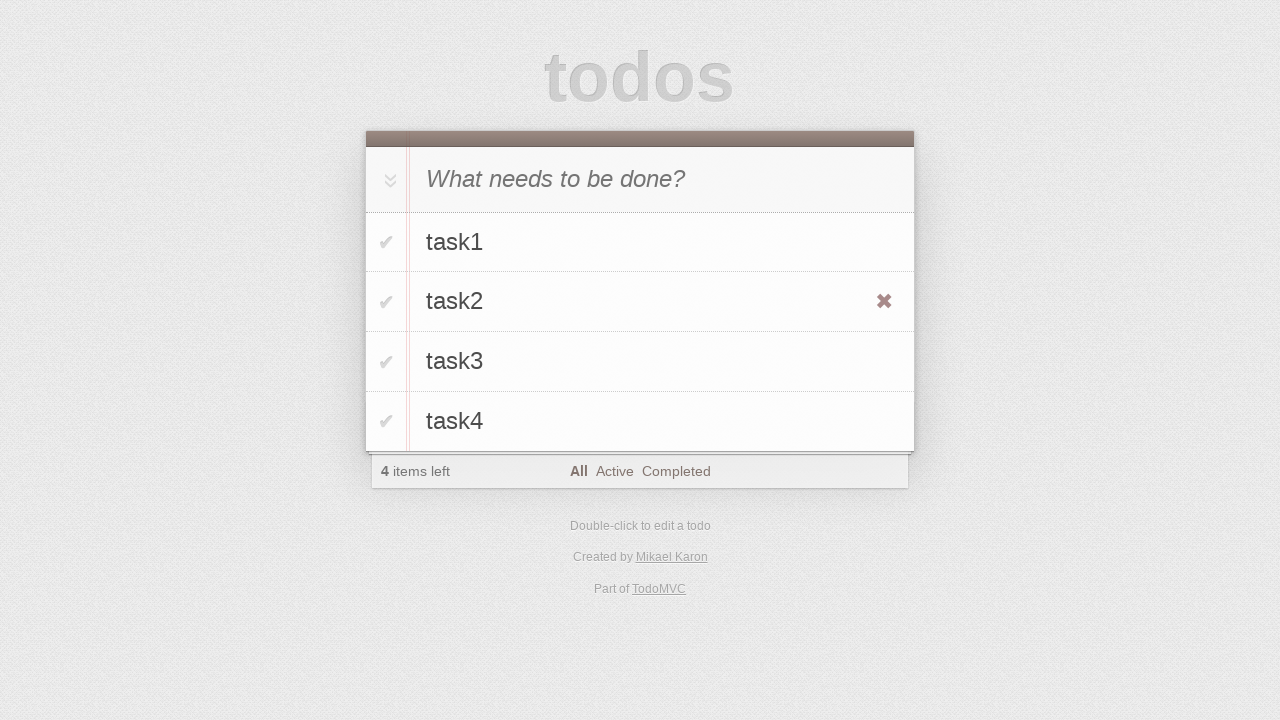

Clicked destroy button to delete task2 at (884, 302) on #todo-list li >> nth=1 >> .destroy
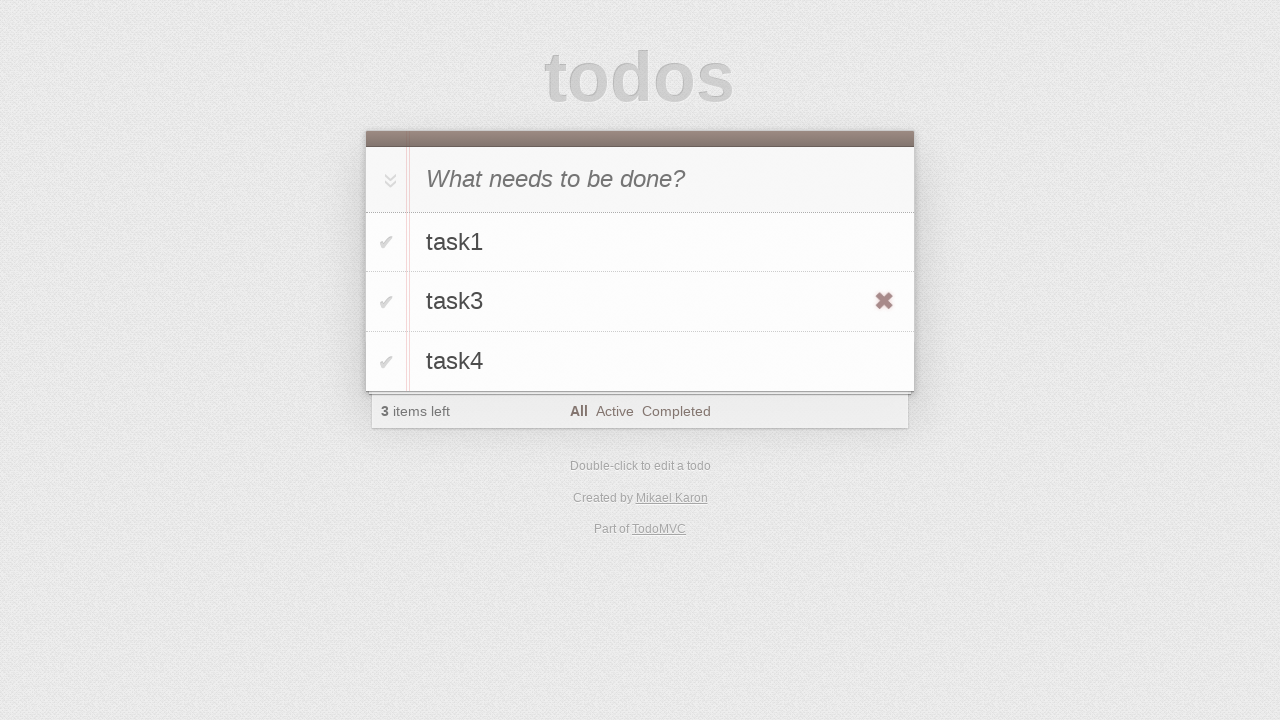

Clicked toggle checkbox for task4 to mark as completed at (386, 362) on #todo-list li .toggle >> nth=2
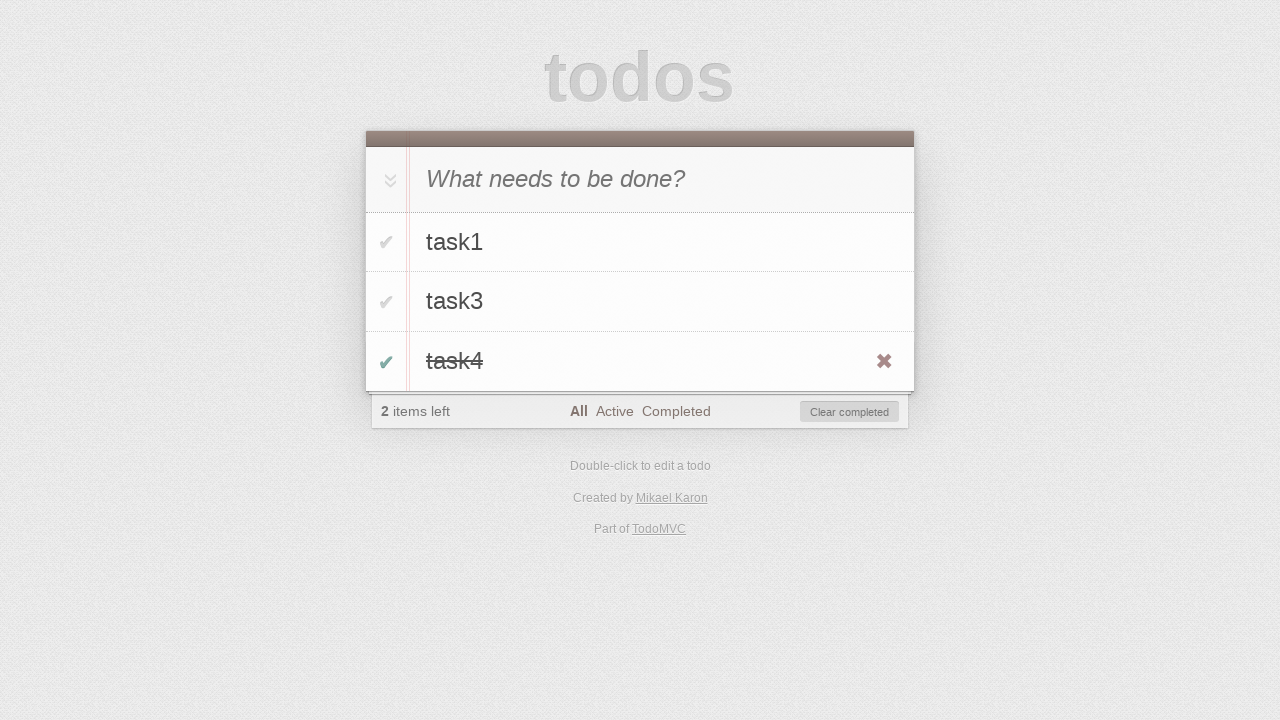

Clicked clear completed button to remove task4 at (850, 412) on #clear-completed
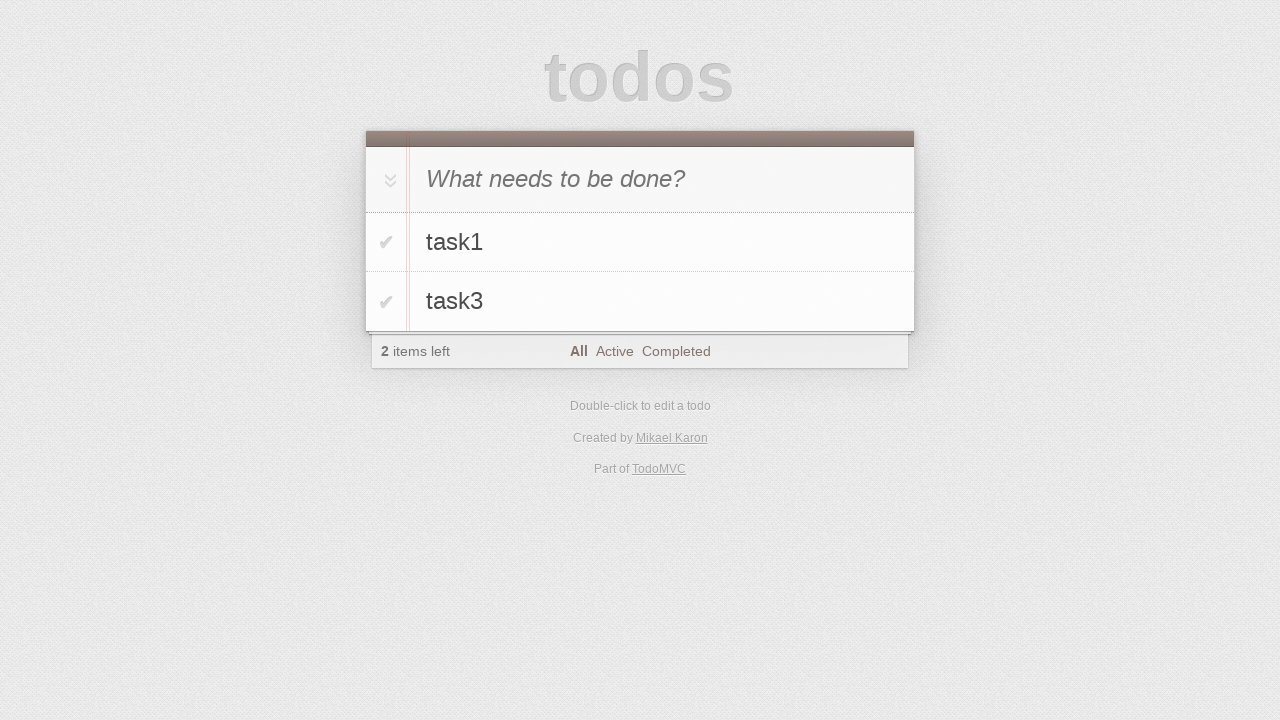

Clicked toggle all checkbox to mark all remaining tasks as completed at (388, 180) on #toggle-all
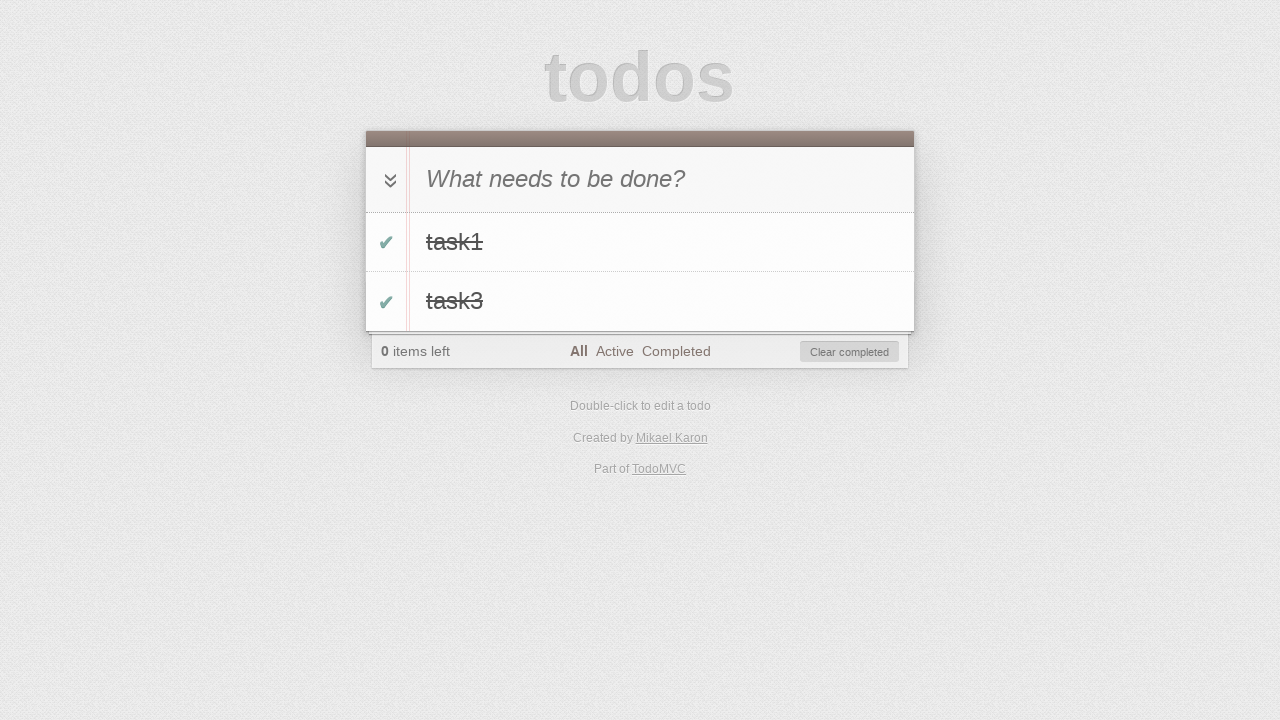

Clicked clear completed button to remove all completed tasks at (850, 352) on #clear-completed
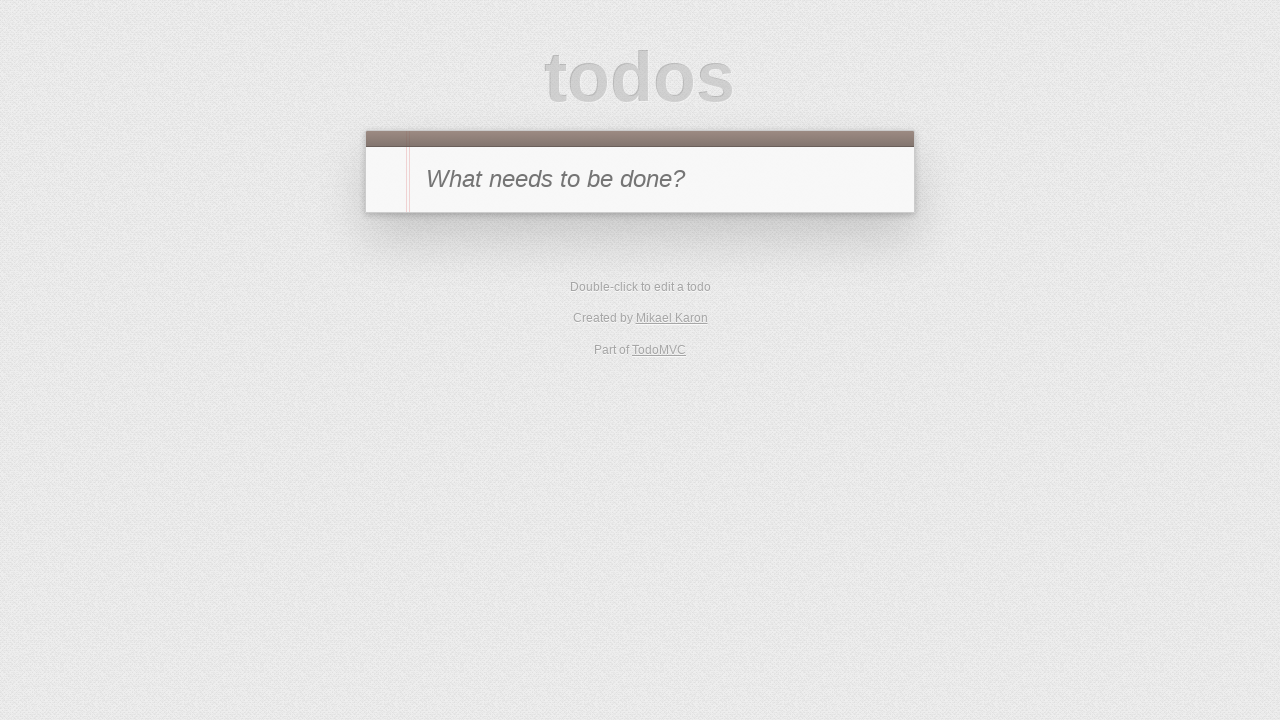

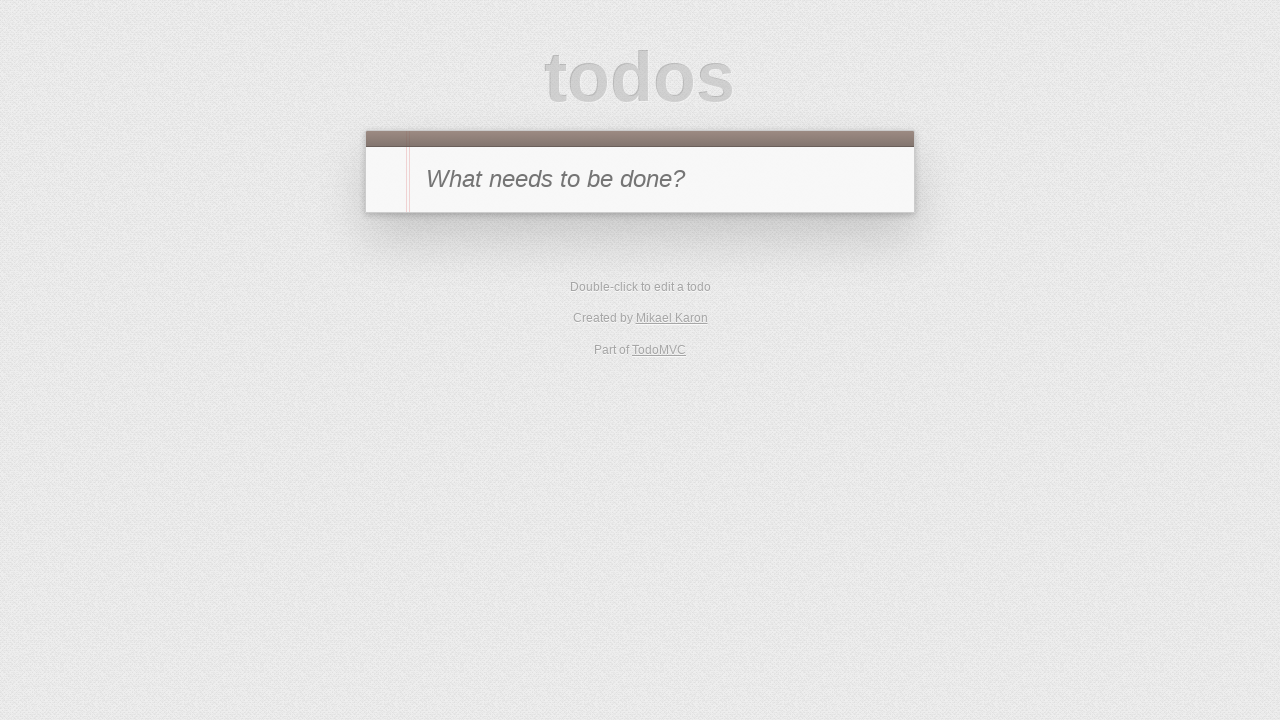